Tests canceling an edit on a todo item by pressing Escape

Starting URL: http://todomvc.com/examples/typescript-angular

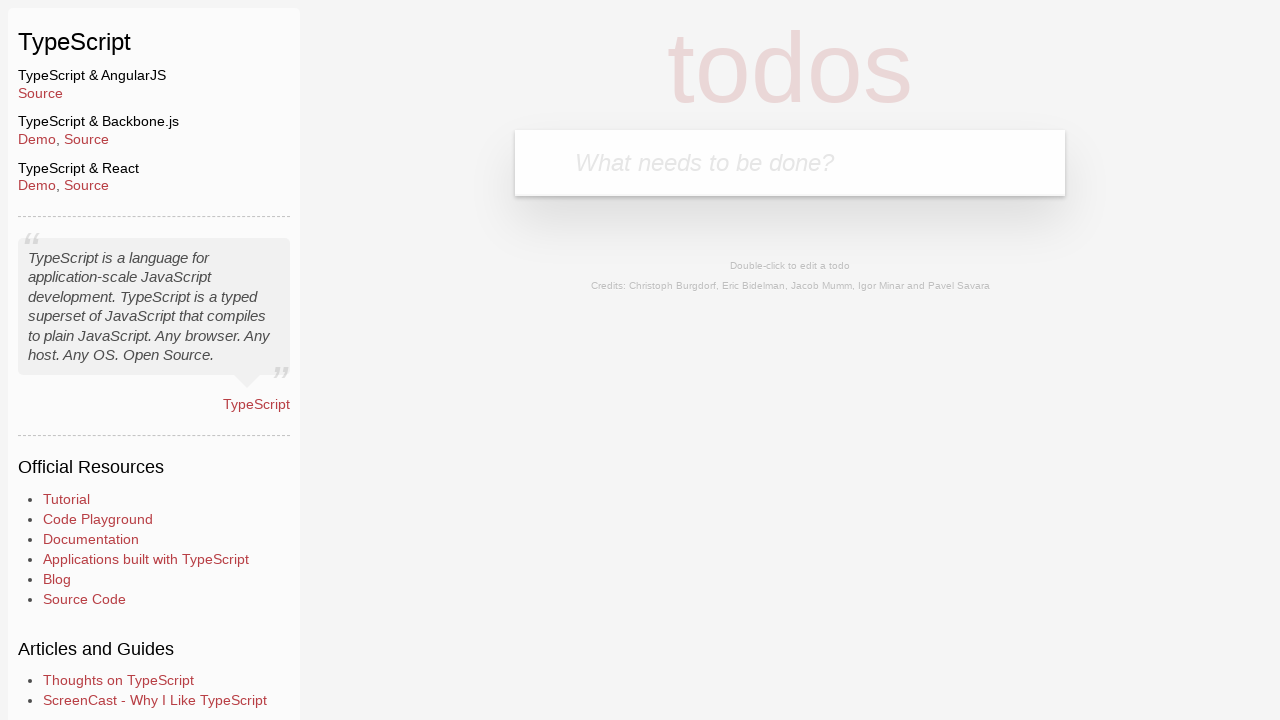

Filled todo input field with 'AtoВeEdit' on body > section > header > form > input
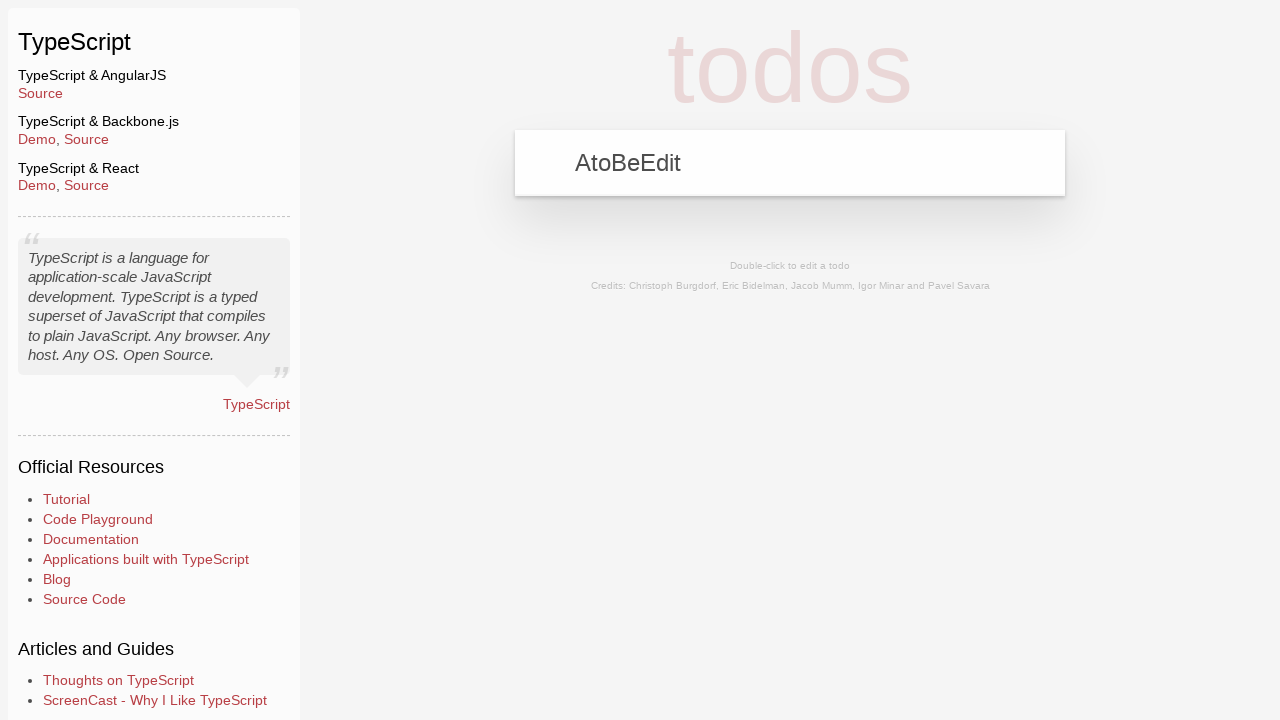

Pressed Enter to add todo item on body > section > header > form > input
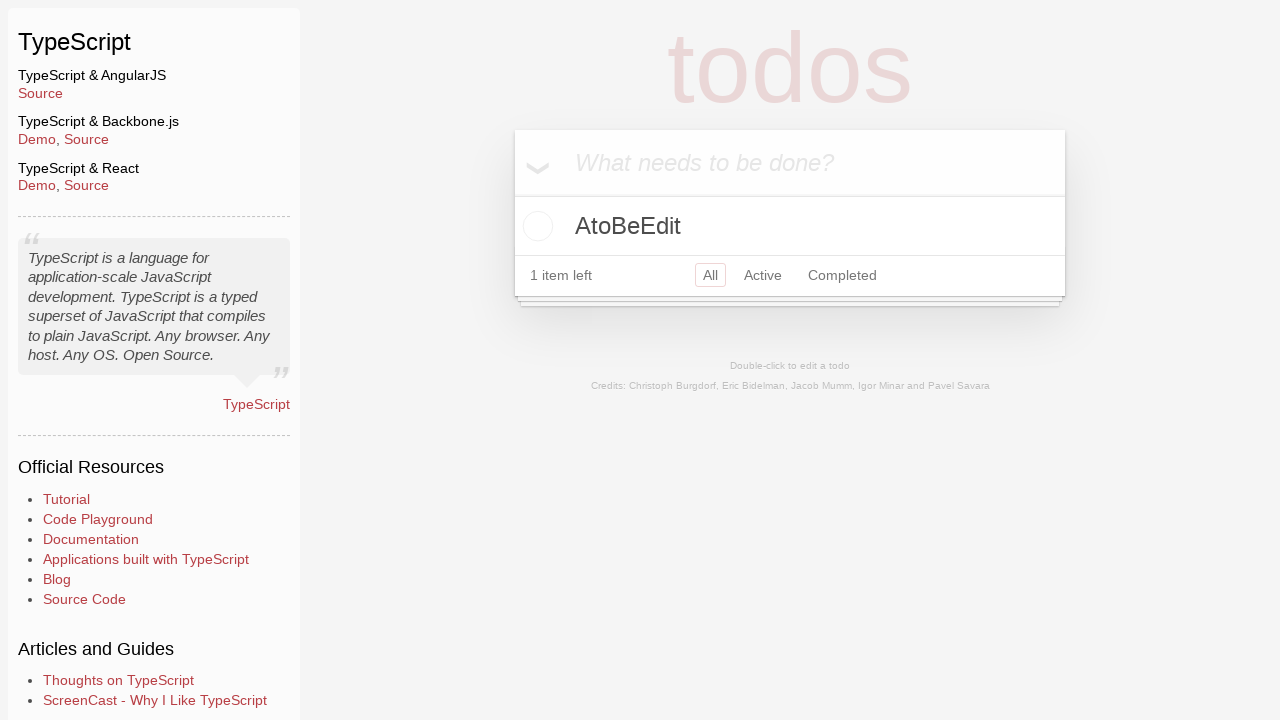

Clicked on Active filter to view active todos at (763, 275) on body > section > footer > ul > li:nth-child(2) > a
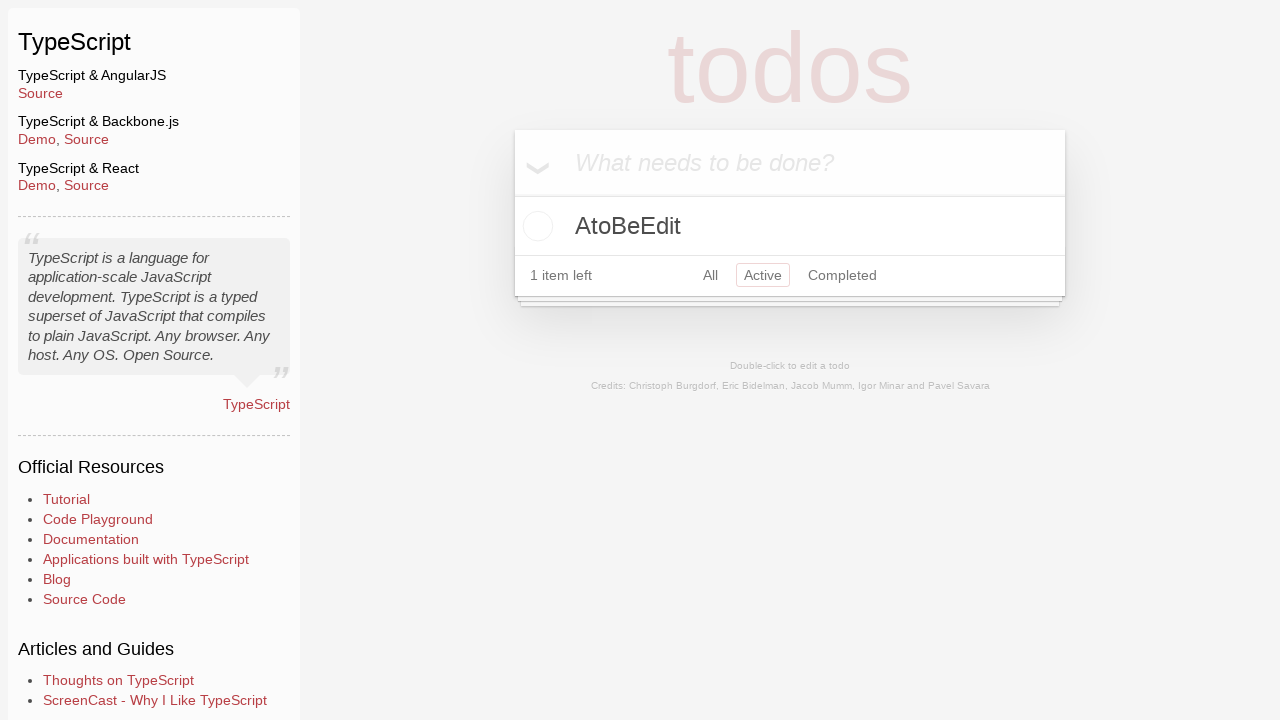

Double-clicked todo item to enter edit mode at (790, 226) on body > section > section > ul > li > div > label
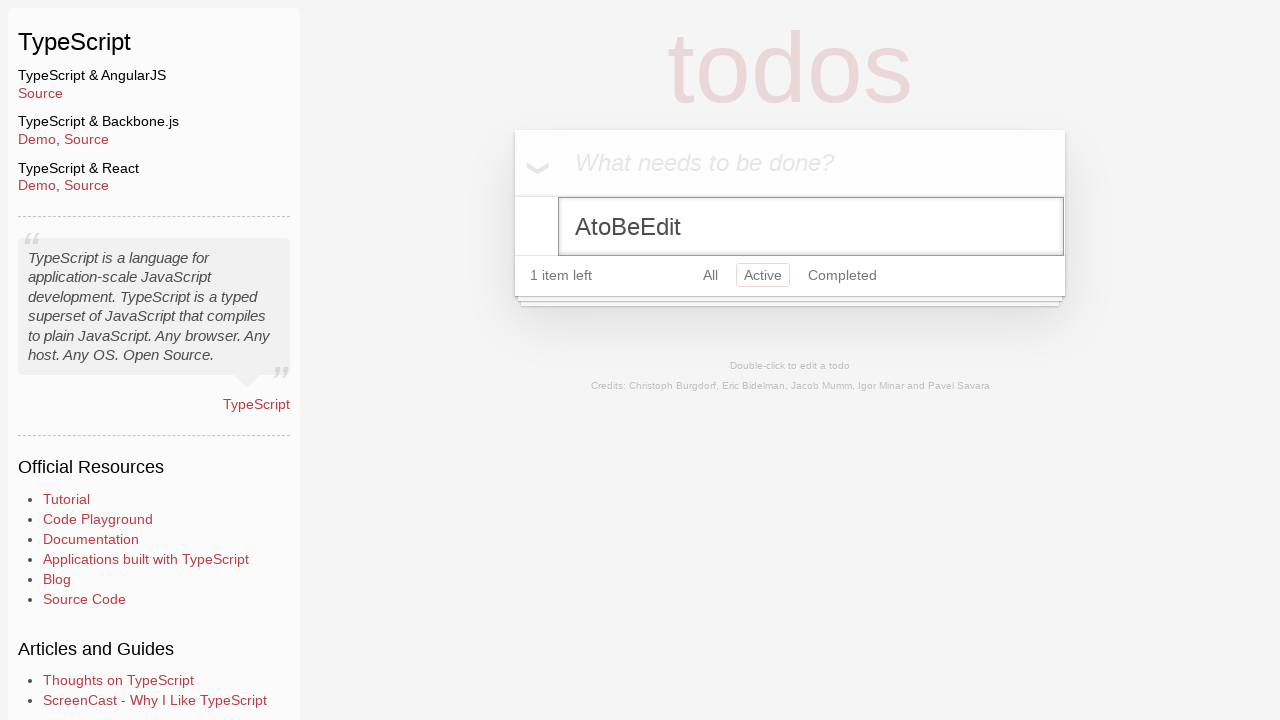

Typed 'demo' while in edit mode
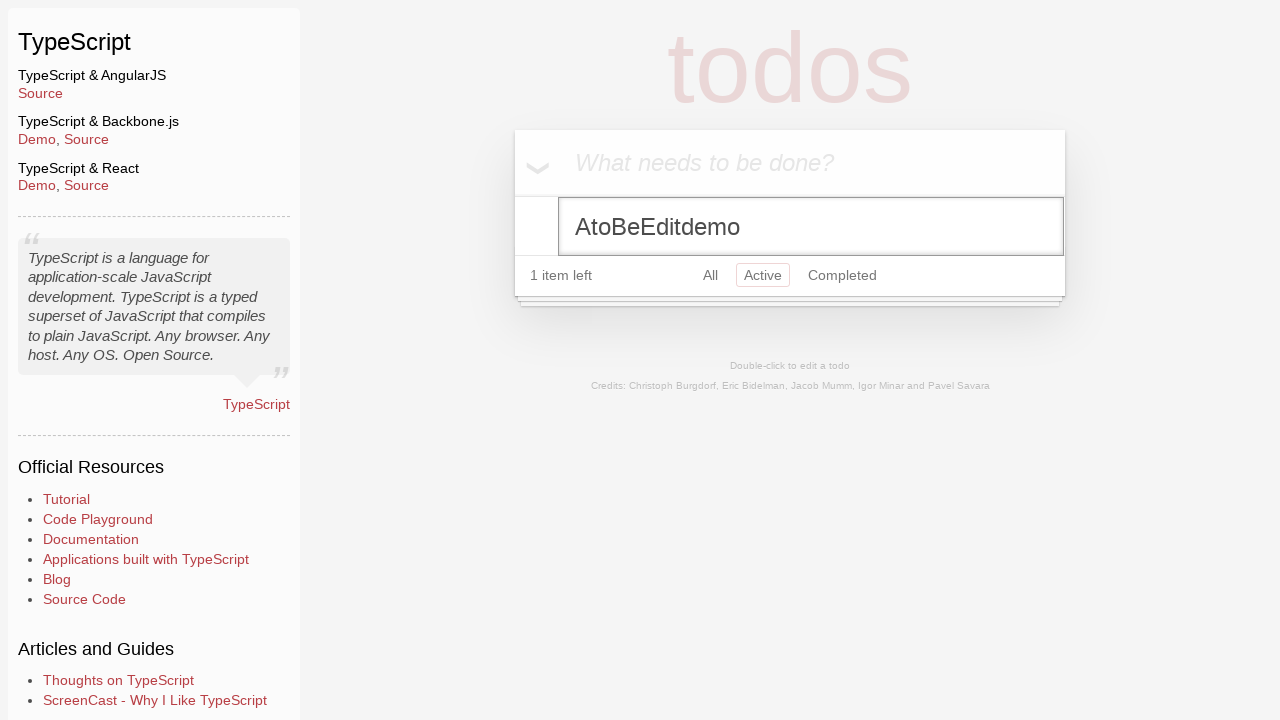

Pressed Escape to cancel the edit
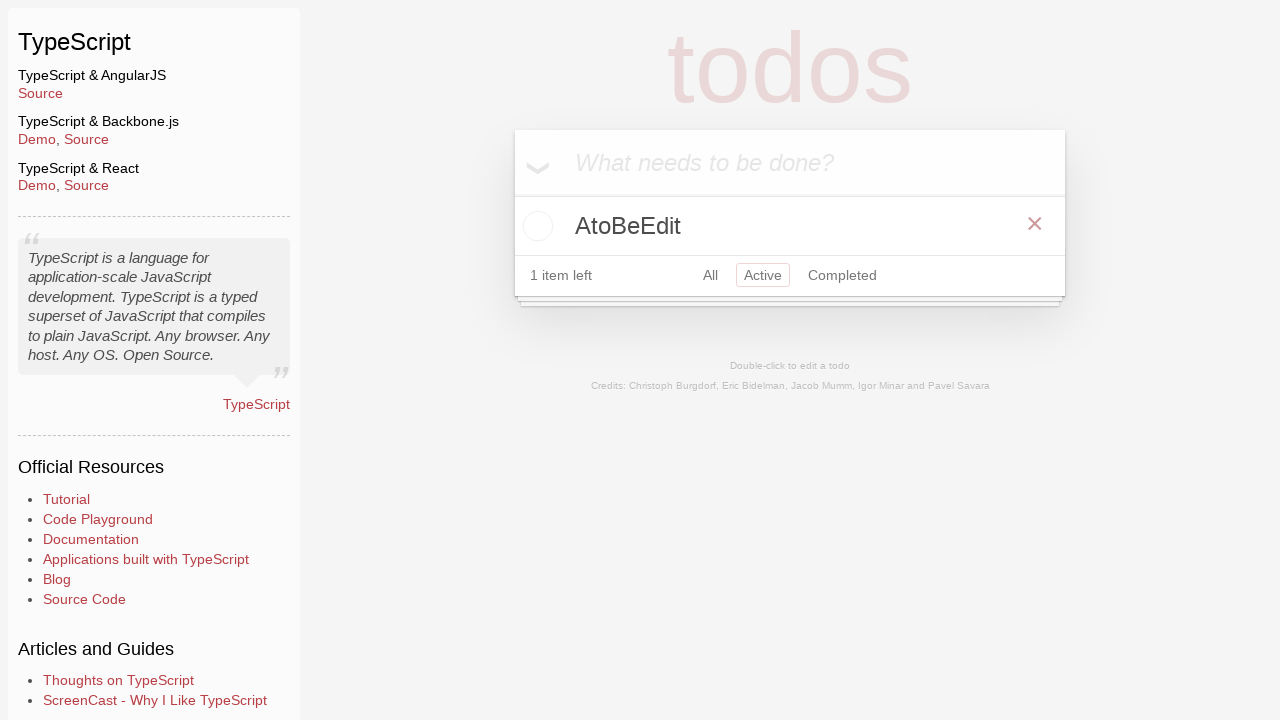

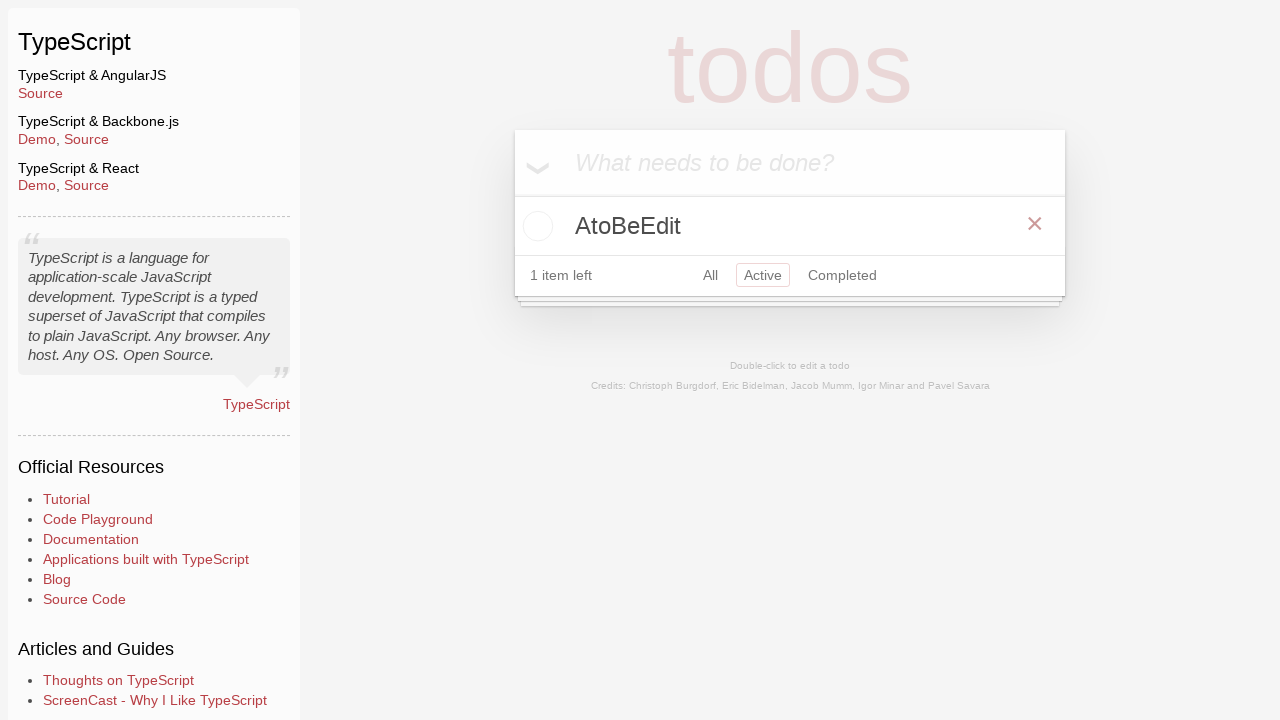